Tests dynamic table generation by entering JSON data and refreshing the table, then verifying row count

Starting URL: https://testpages.eviltester.com/styled/tag/dynamic-table.html

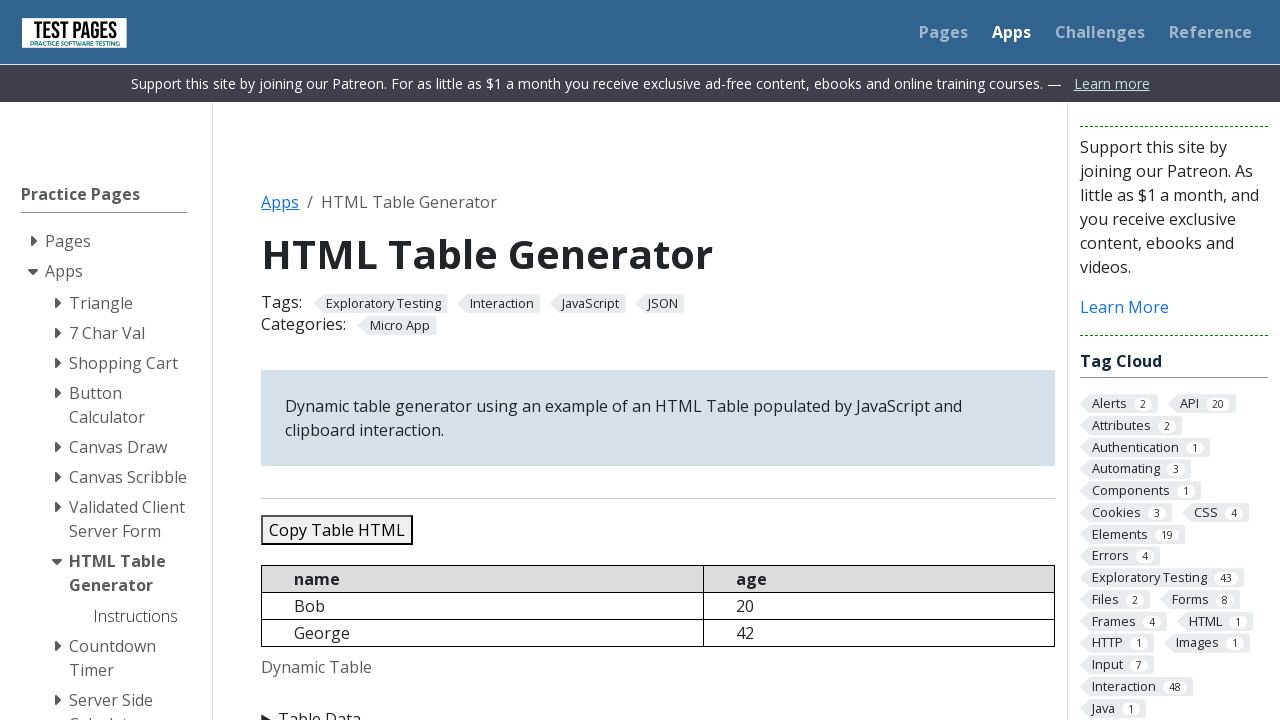

Clicked on 'Table Data' section at (658, 708) on internal:text="Table Data"i
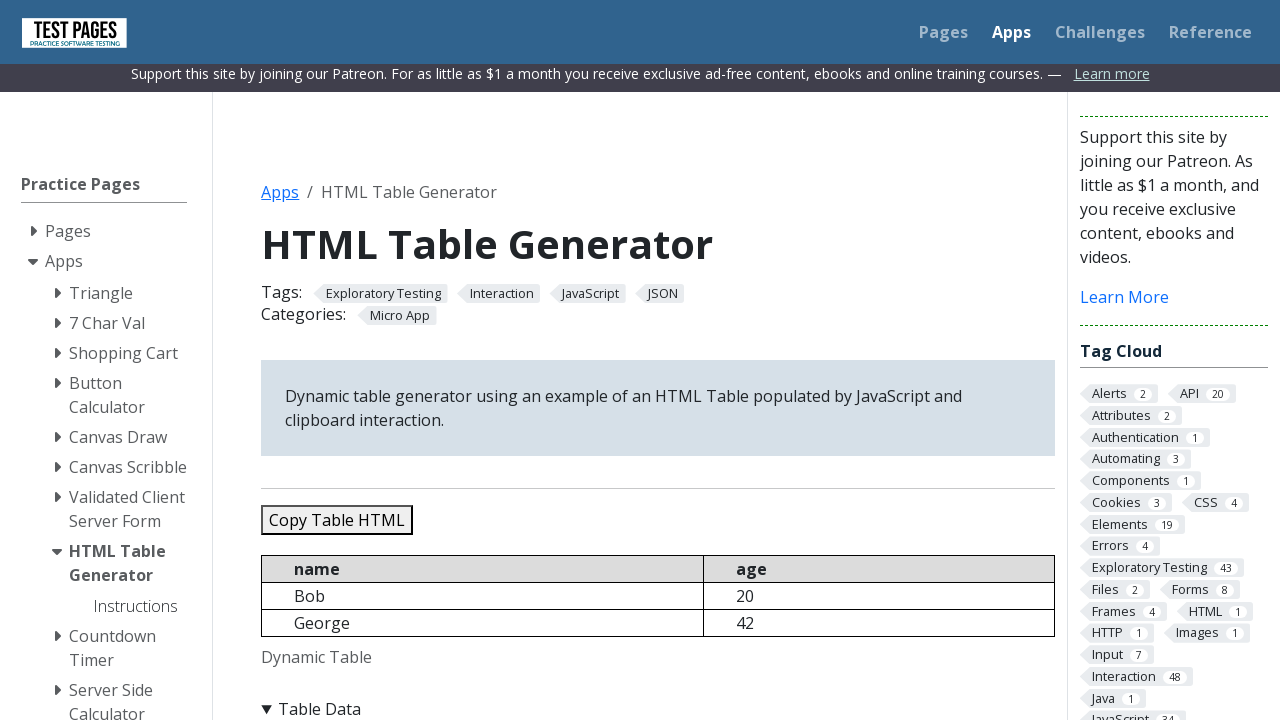

Filled JSON data field with table row information on #jsondata
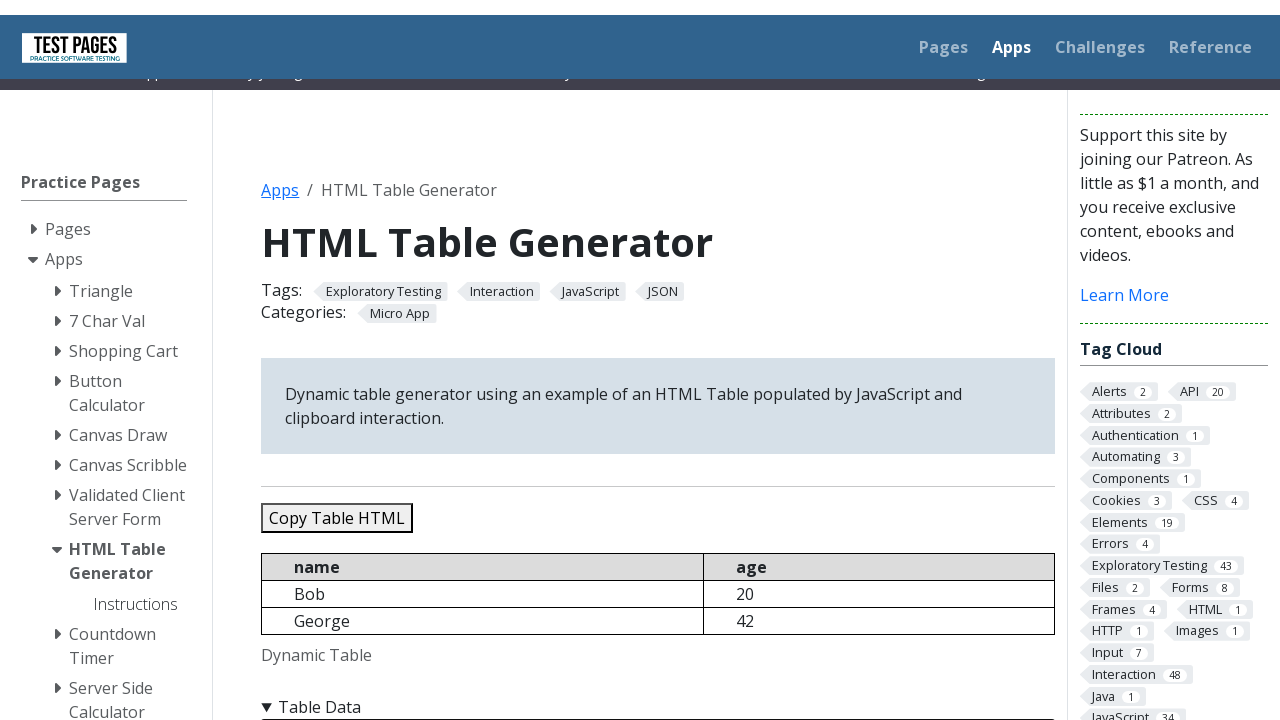

Clicked 'Refresh Table' button at (359, 360) on internal:role=button[name="Refresh Table"i]
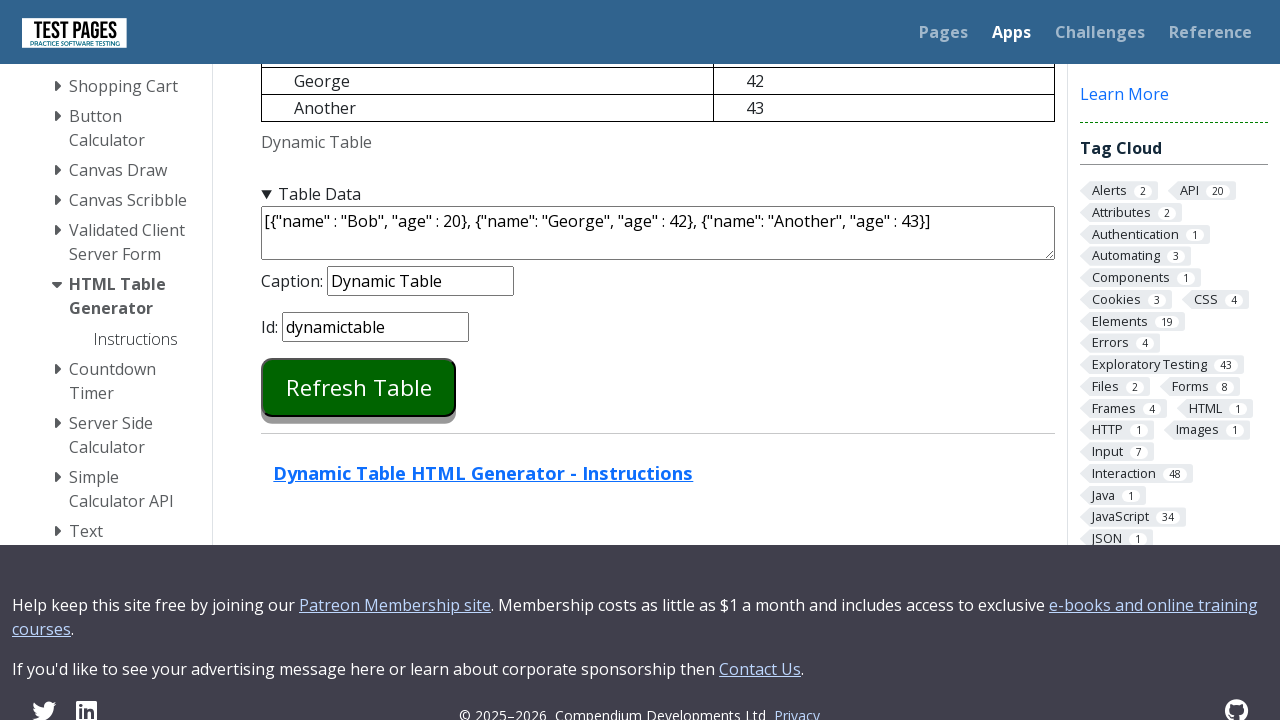

Verified that table contains 4 rows (header + 3 data rows)
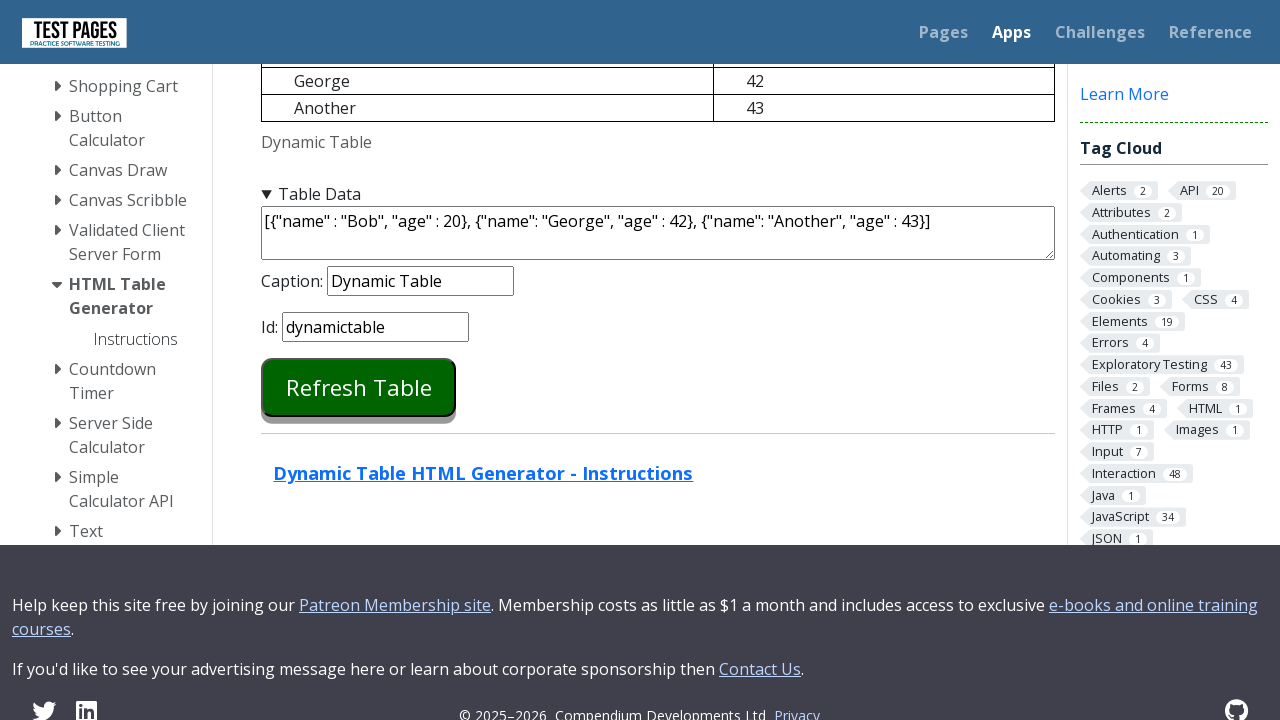

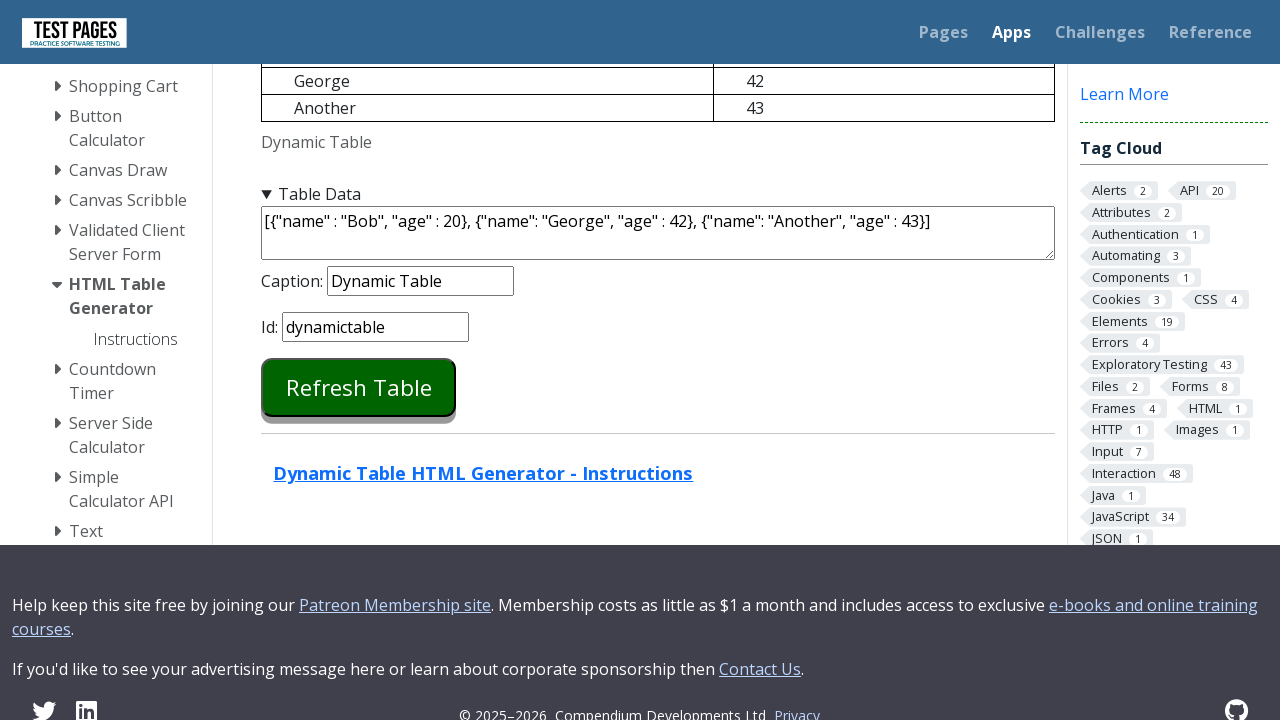